Tests double-click functionality on a button element

Starting URL: https://demoqa.com/buttons

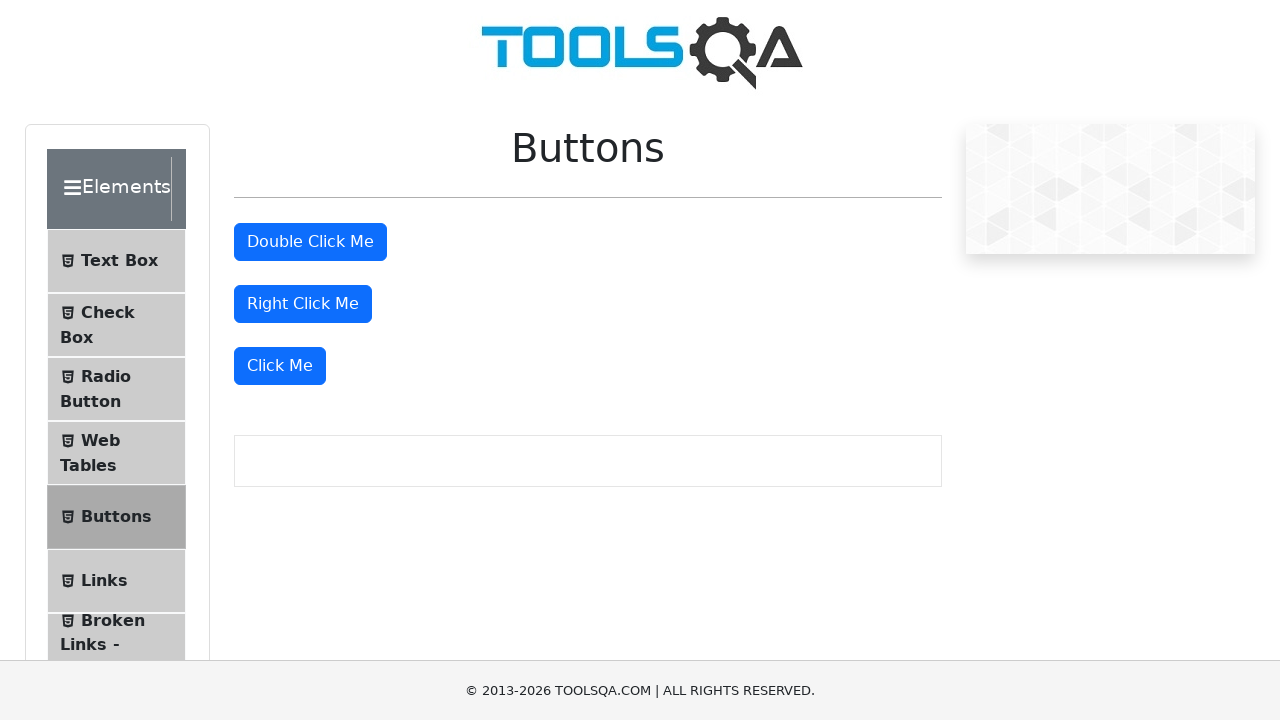

Navigated to DemoQA buttons test page
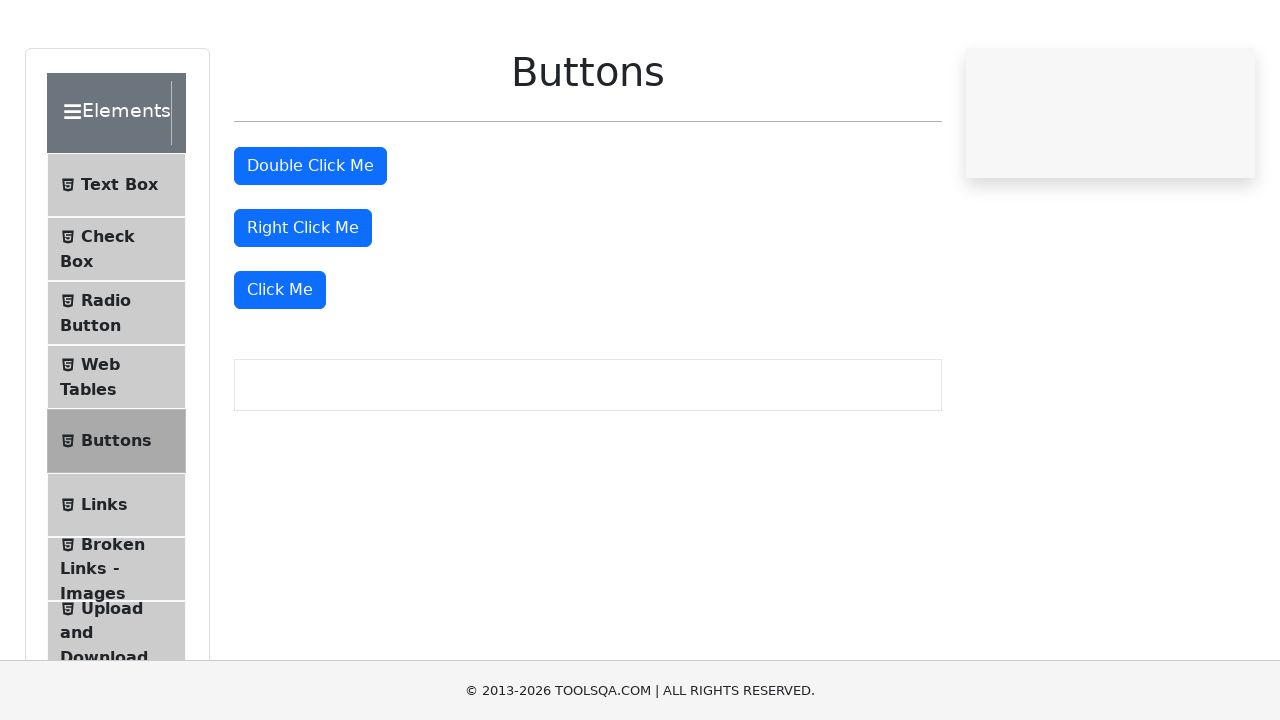

Located double-click button element
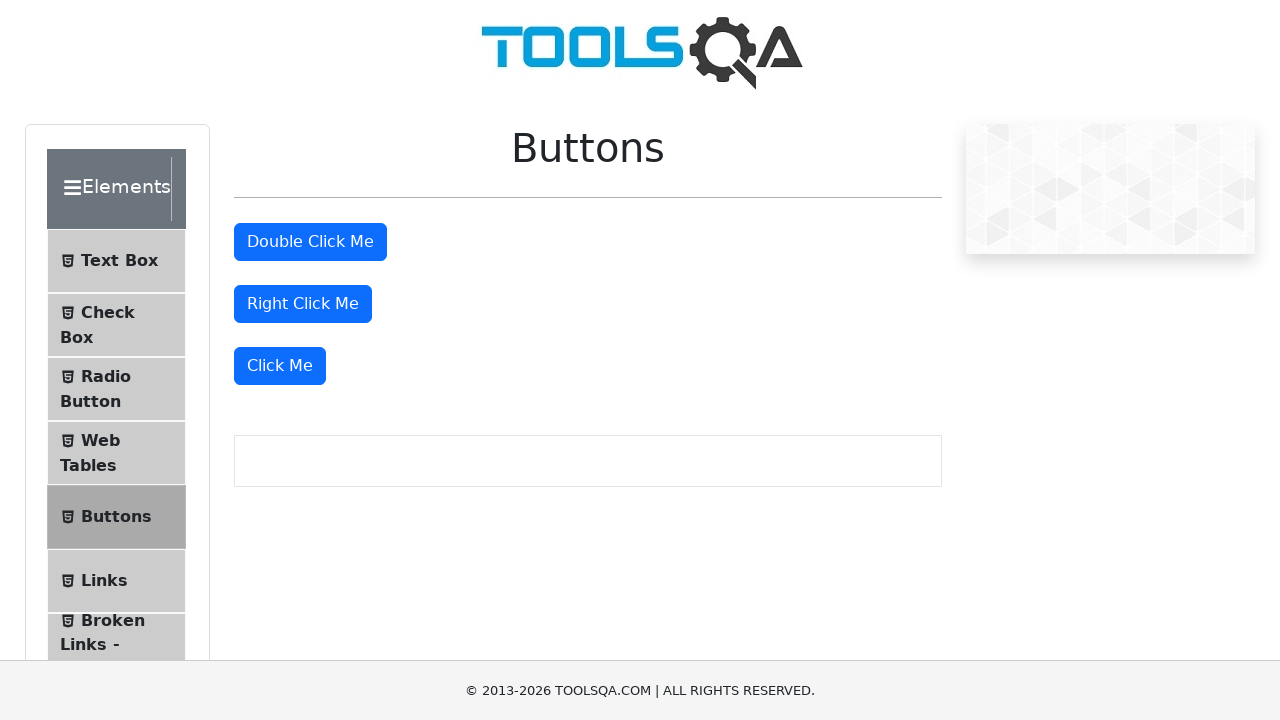

Double-clicked the button element at (310, 242) on xpath=//button[@id='doubleClickBtn']
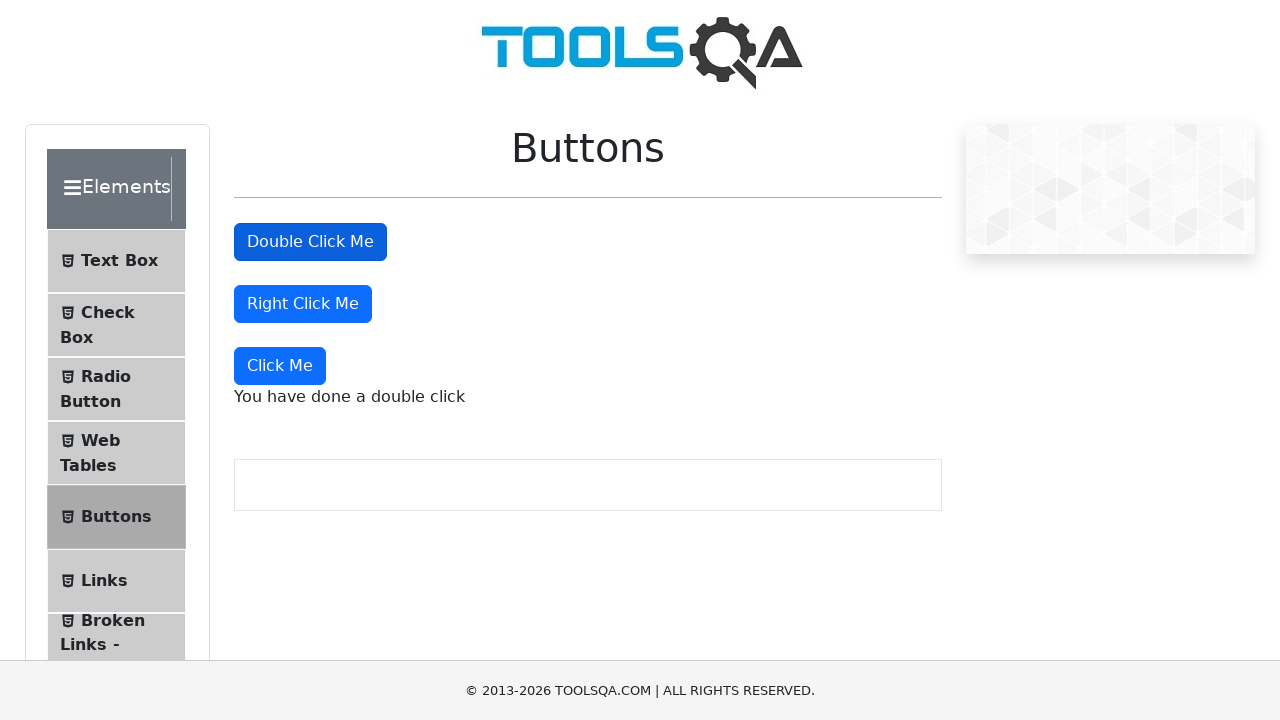

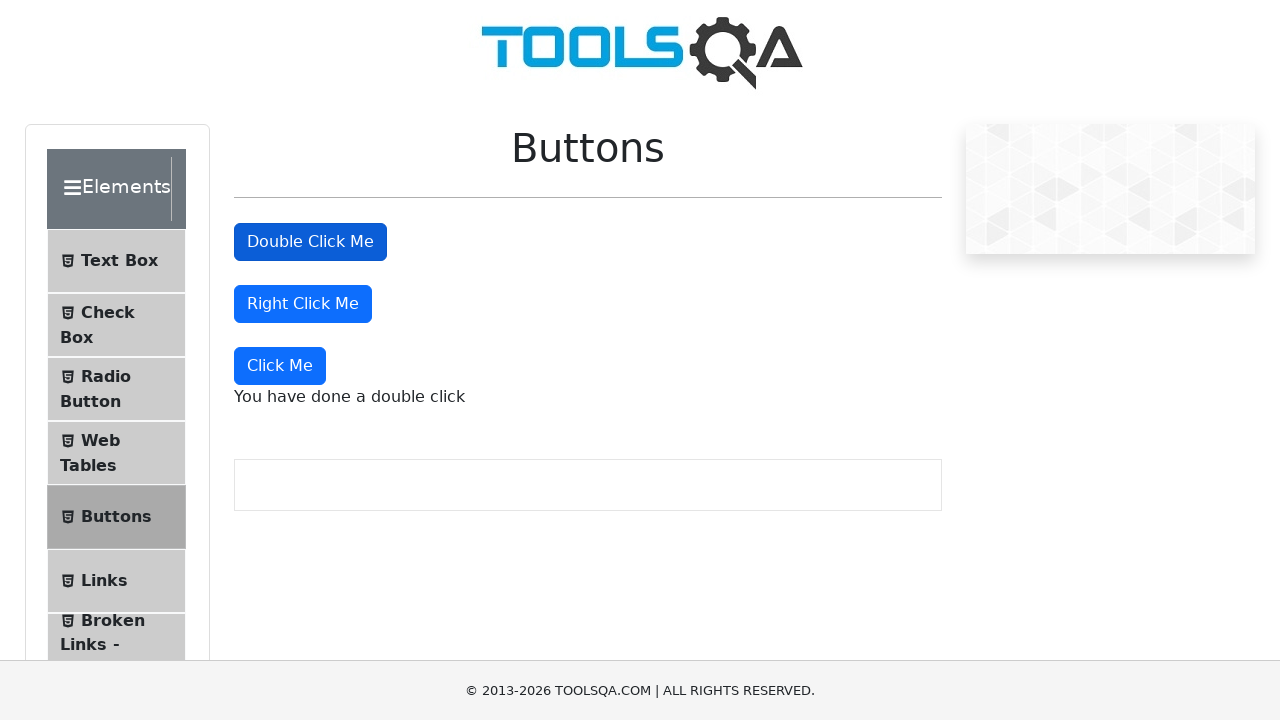